Tests registration form using OR selector syntax with mismatched email

Starting URL: https://alada.vn/tai-khoan/dang-ky.html

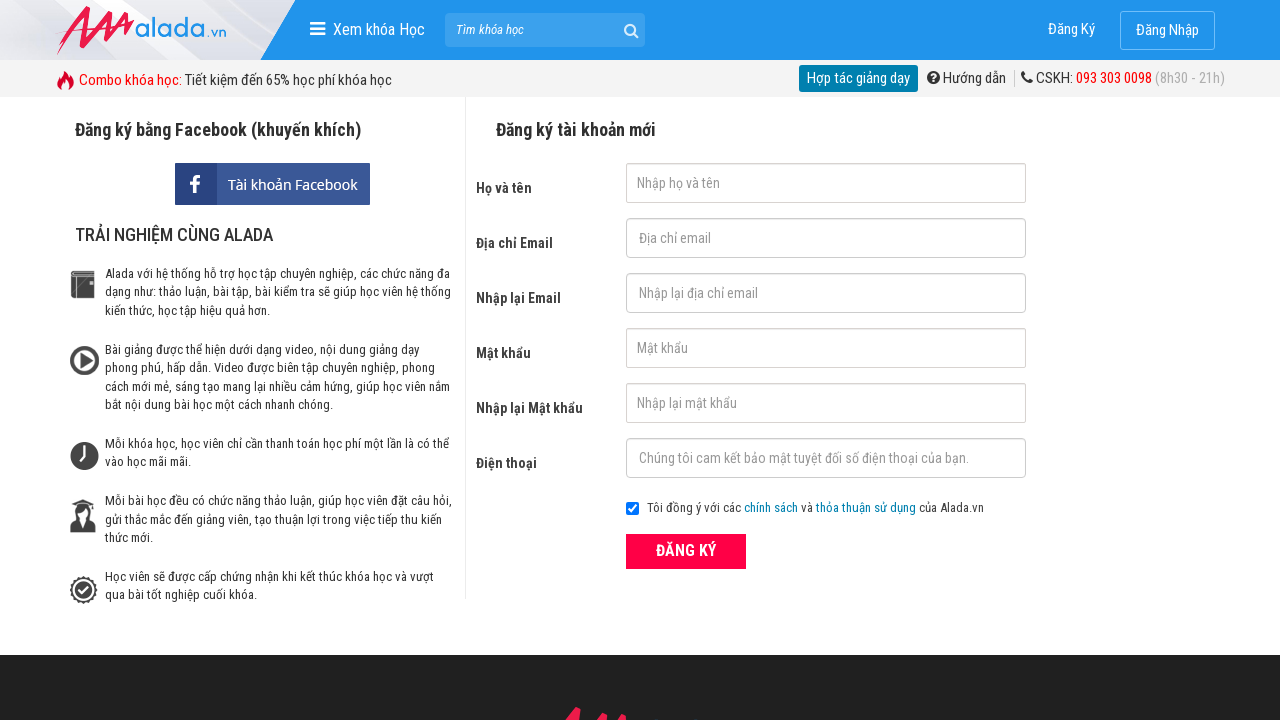

Filled name field with 'Michael Brown' using OR selector on input[id='txtFirstname'], input[name='txtFirstname']
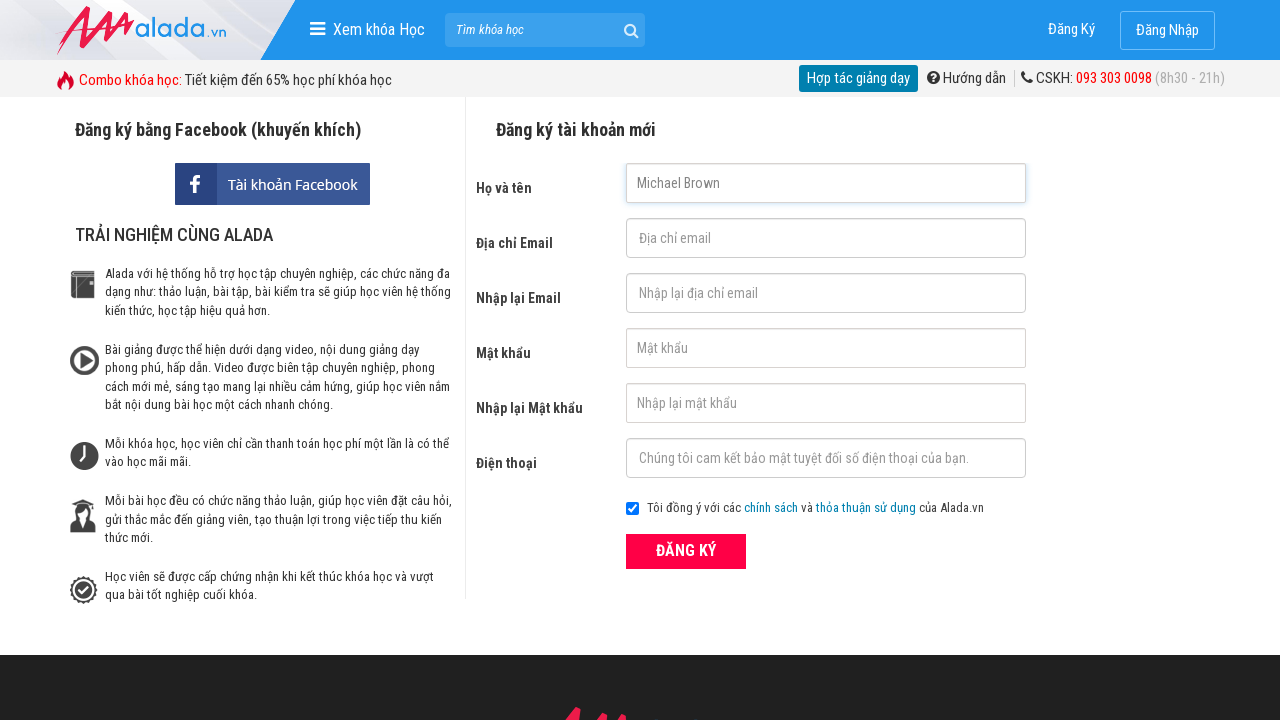

Filled email field with 'michael.b@mail.com' on #txtEmail
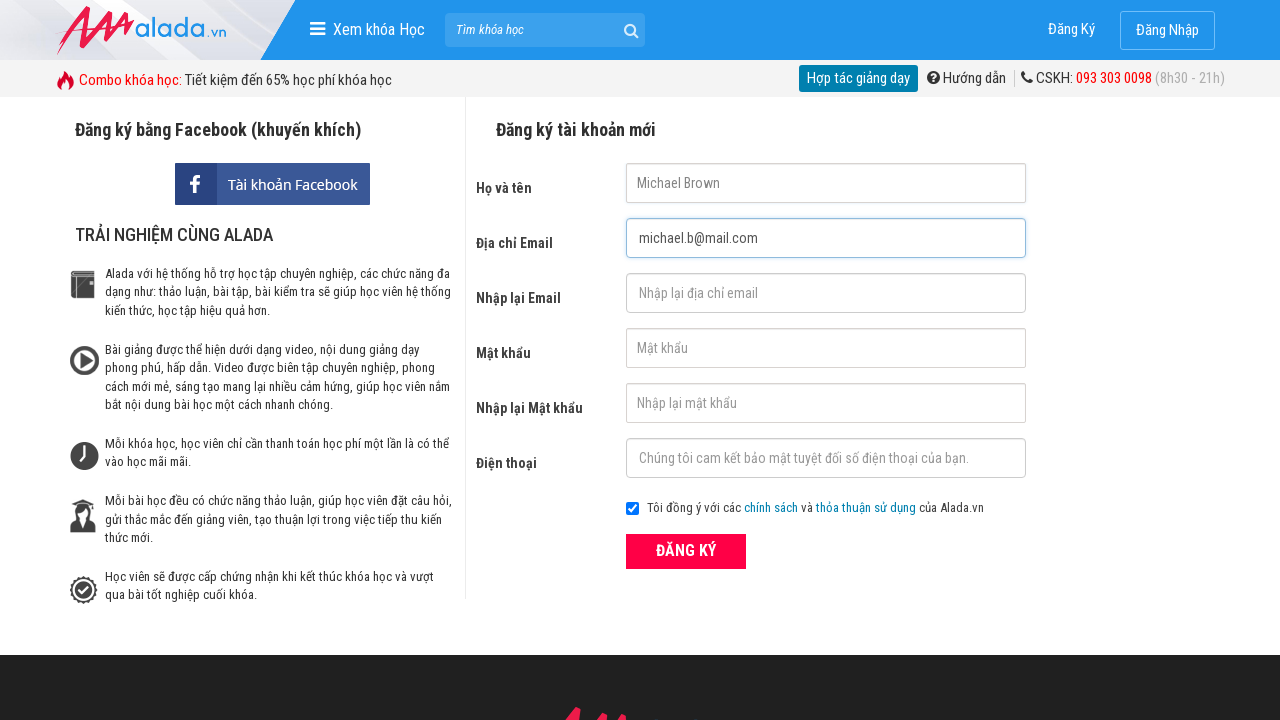

Filled confirm email field with mismatched email 'different@@email' on #txtCEmail
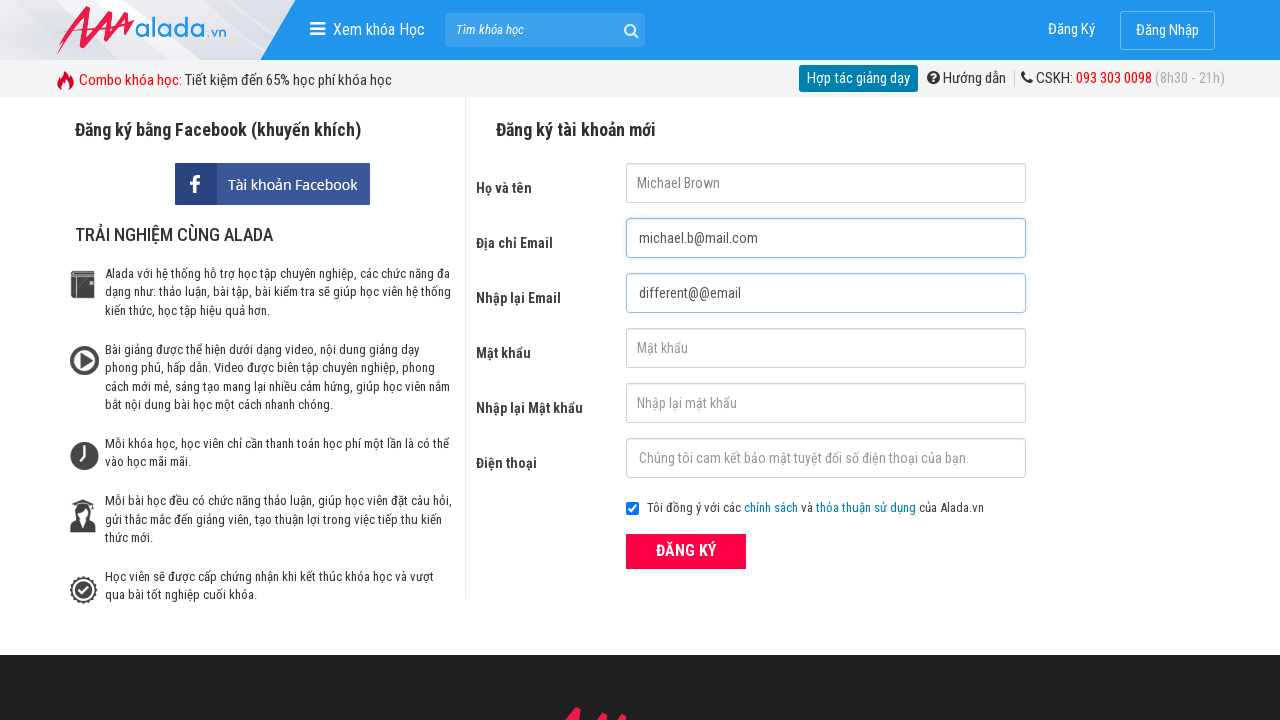

Filled password field with 'mypass456' on #txtPassword
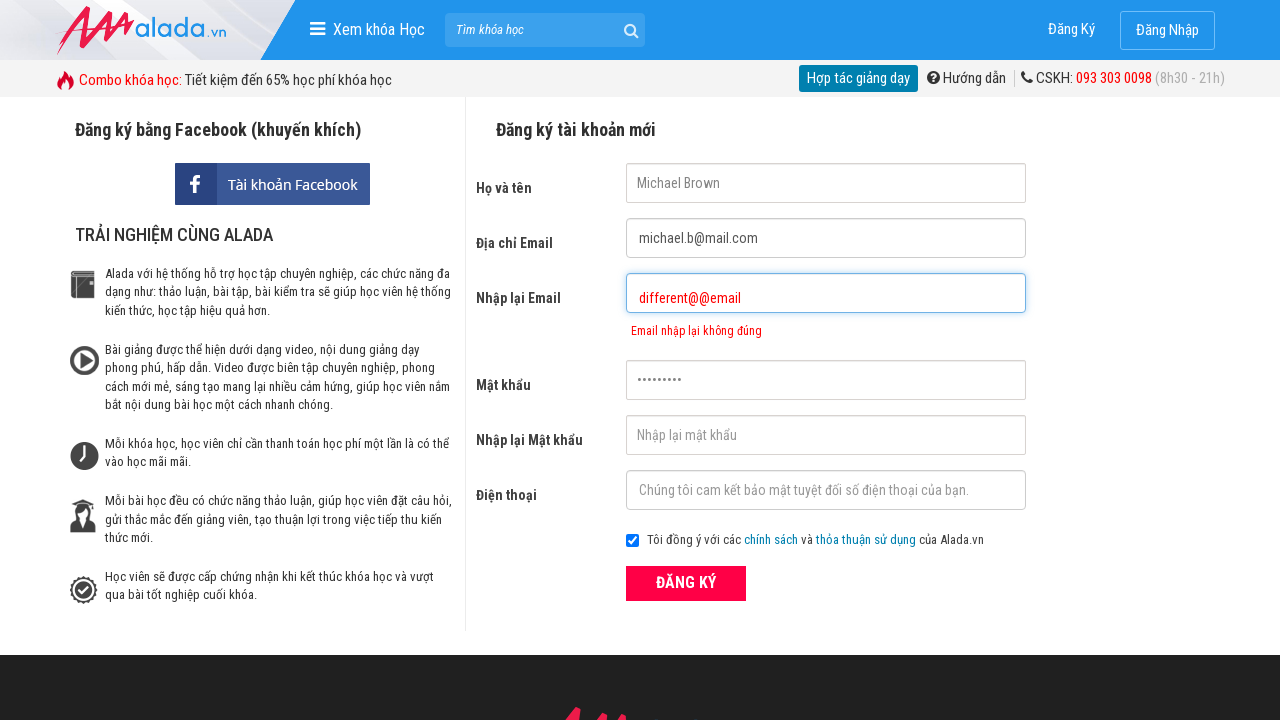

Filled confirm password field with 'mypass456' on #txtCPassword
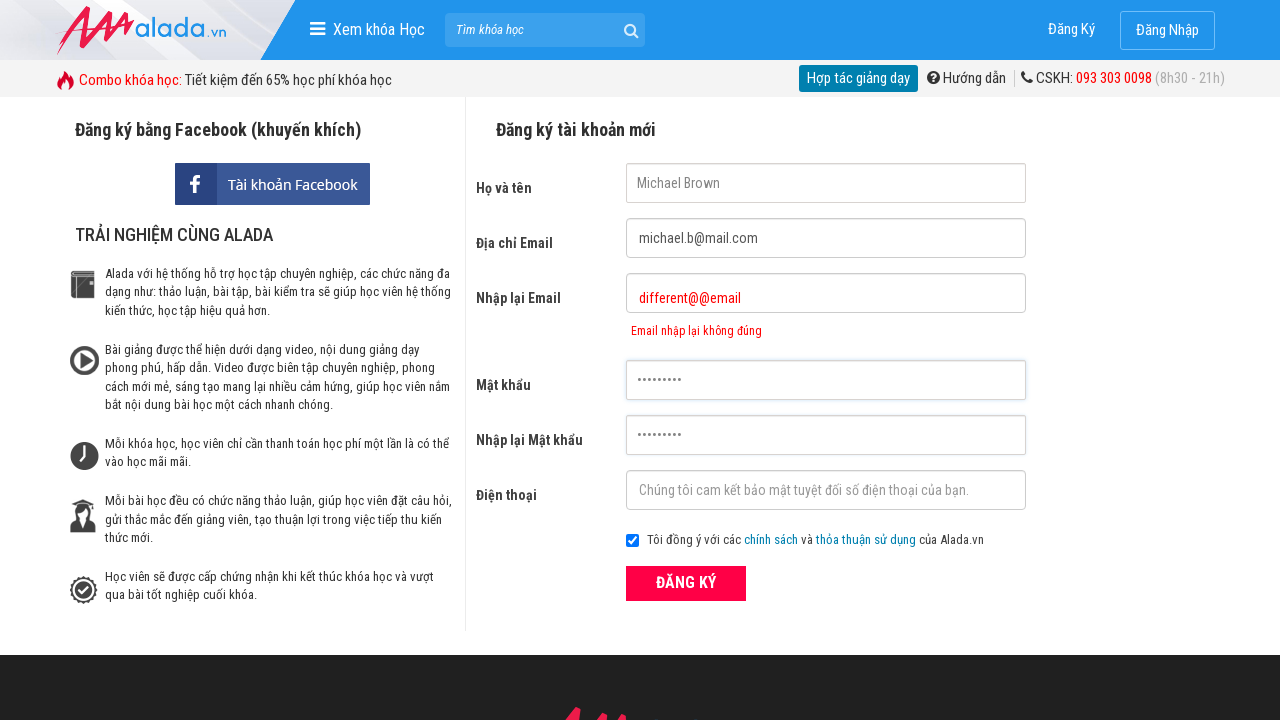

Filled phone field with '0856789012' on #txtPhone
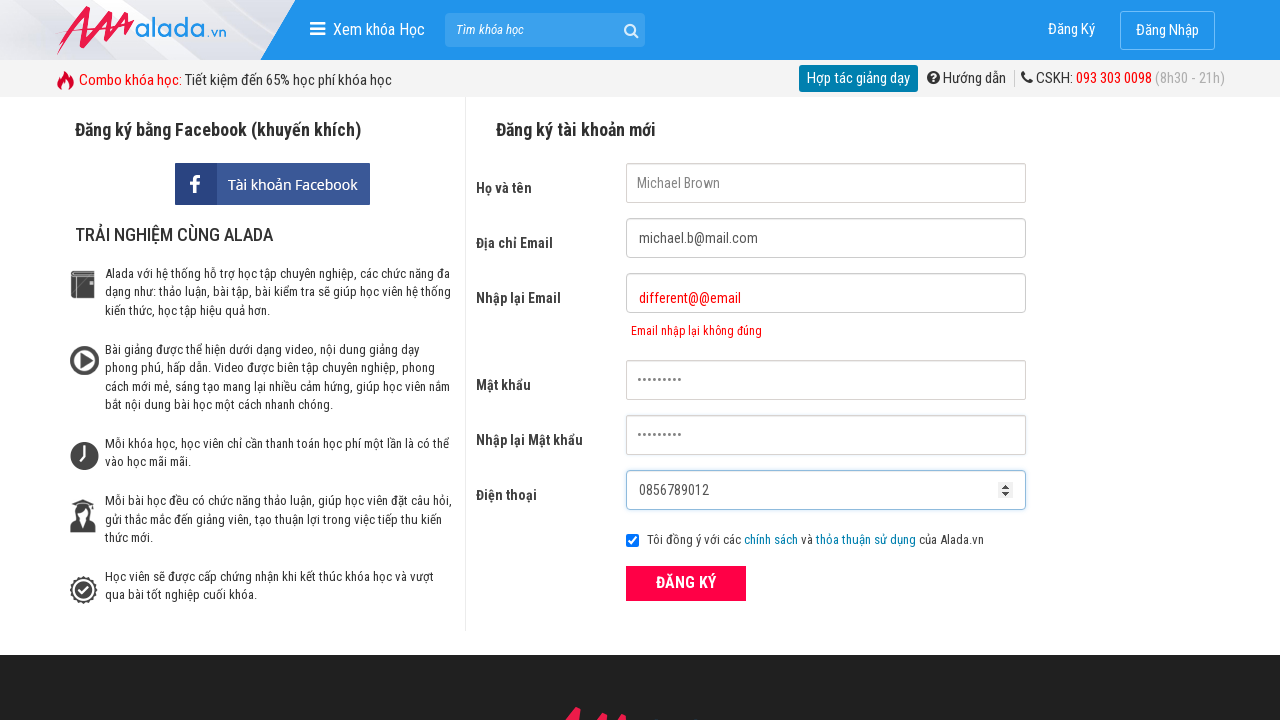

Clicked submit button to register at (686, 583) on div.field_btn > .btn_pink_sm
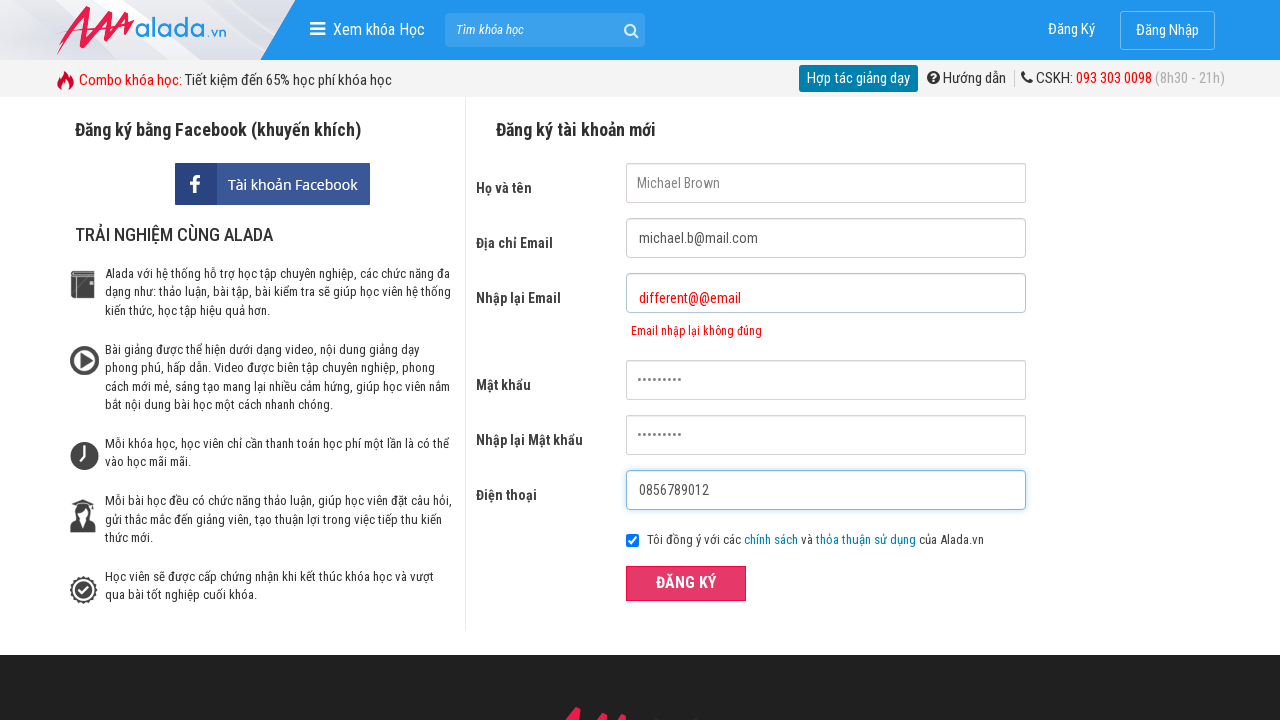

Email mismatch error message appeared on confirm email field
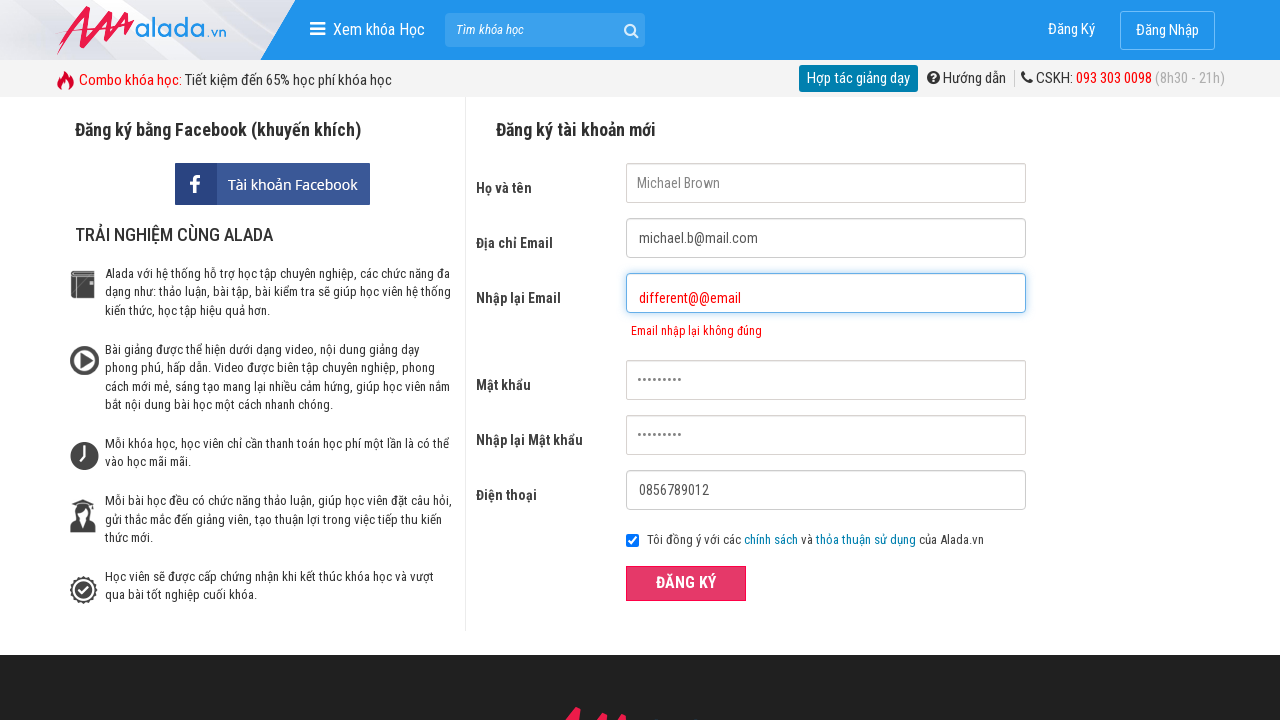

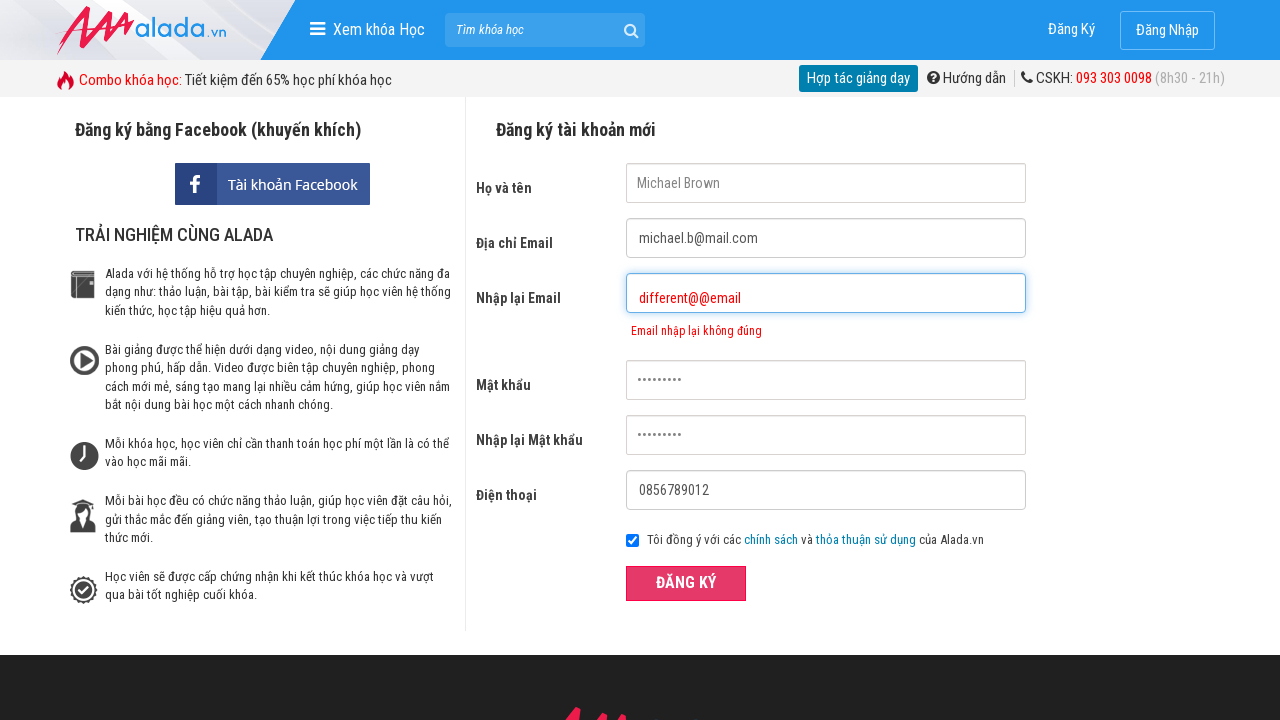